Tests mouse hover functionality on navigation menu and clicking on a submenu item.

Starting URL: https://www.spicejet.com/

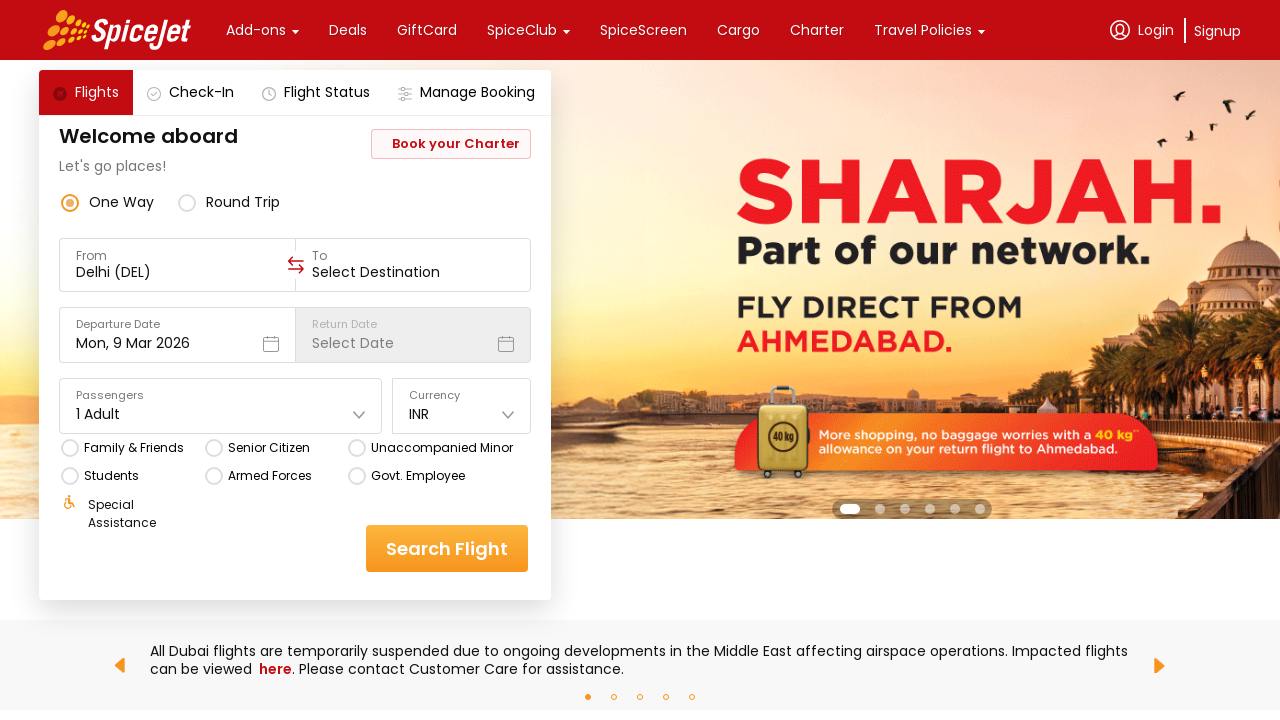

Located Add-ons menu button
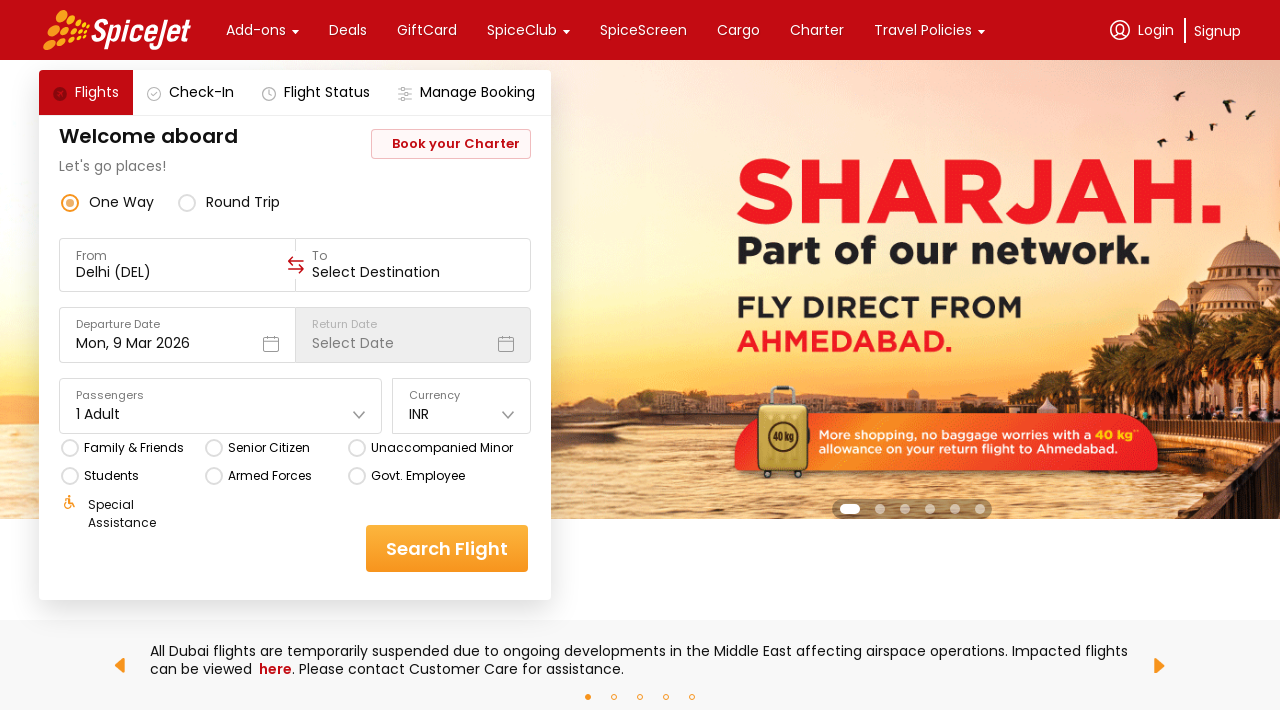

Hovered over Add-ons menu to reveal submenu at (256, 30) on internal:text="Add-ons"i >> nth=0
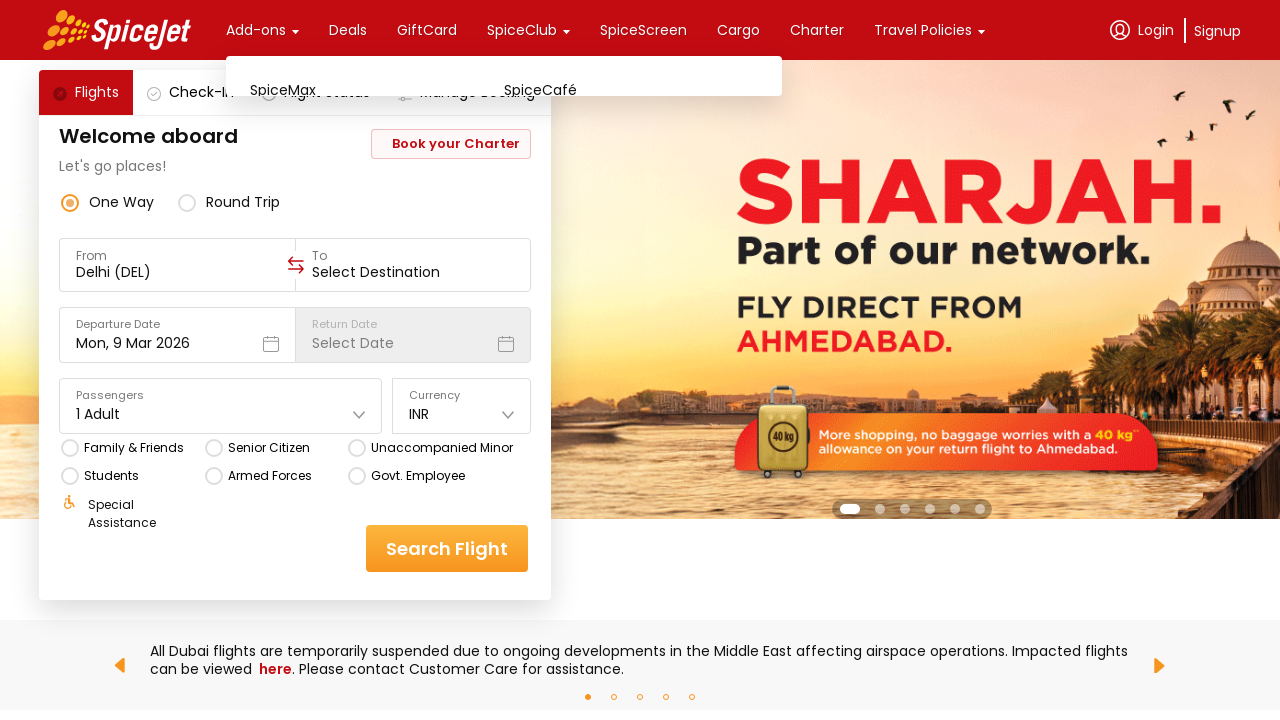

Waited 2 seconds for submenu to fully display
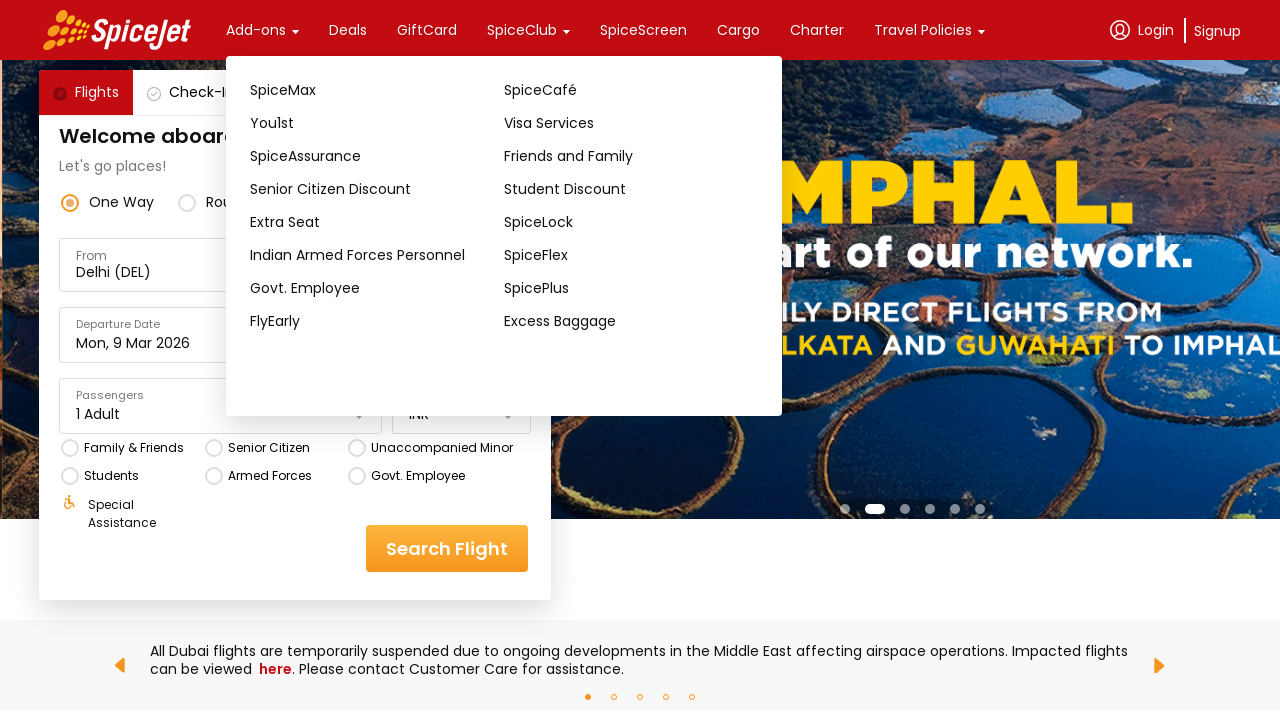

Located Visa Services submenu item
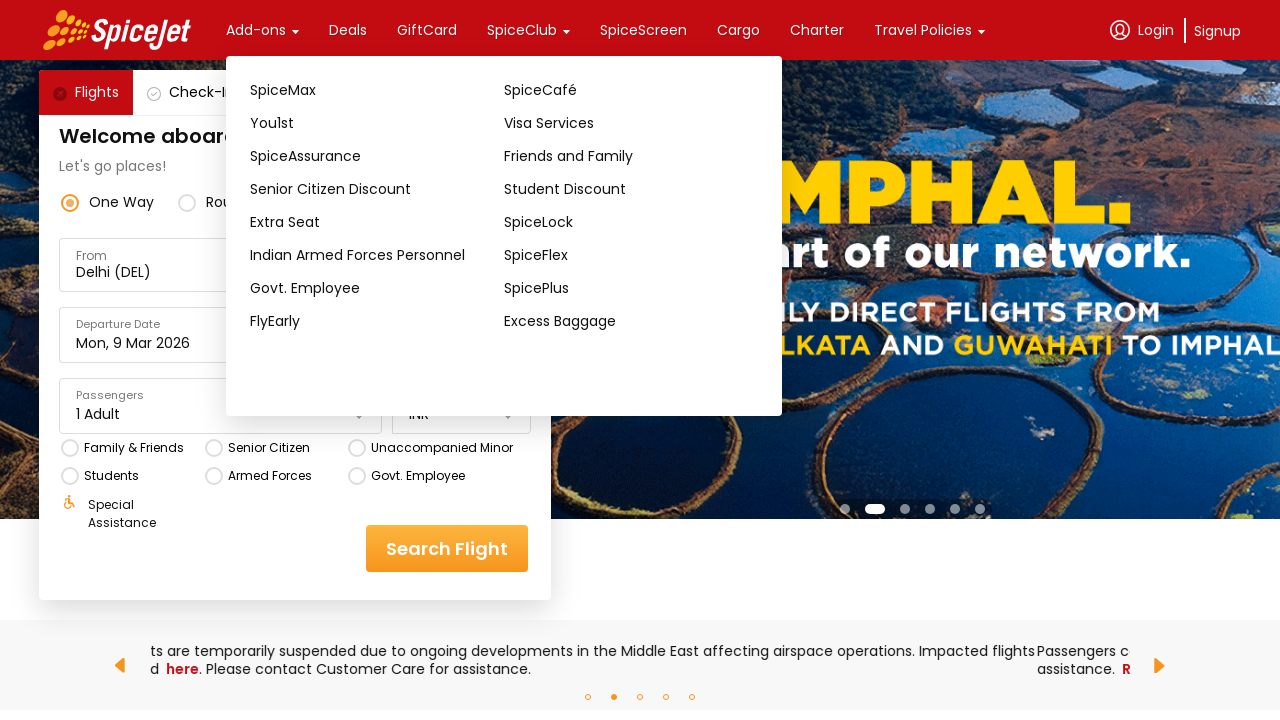

Clicked on Visa Services submenu item at (631, 129) on internal:testid=[data-testid="test-id-Visa Services"s]
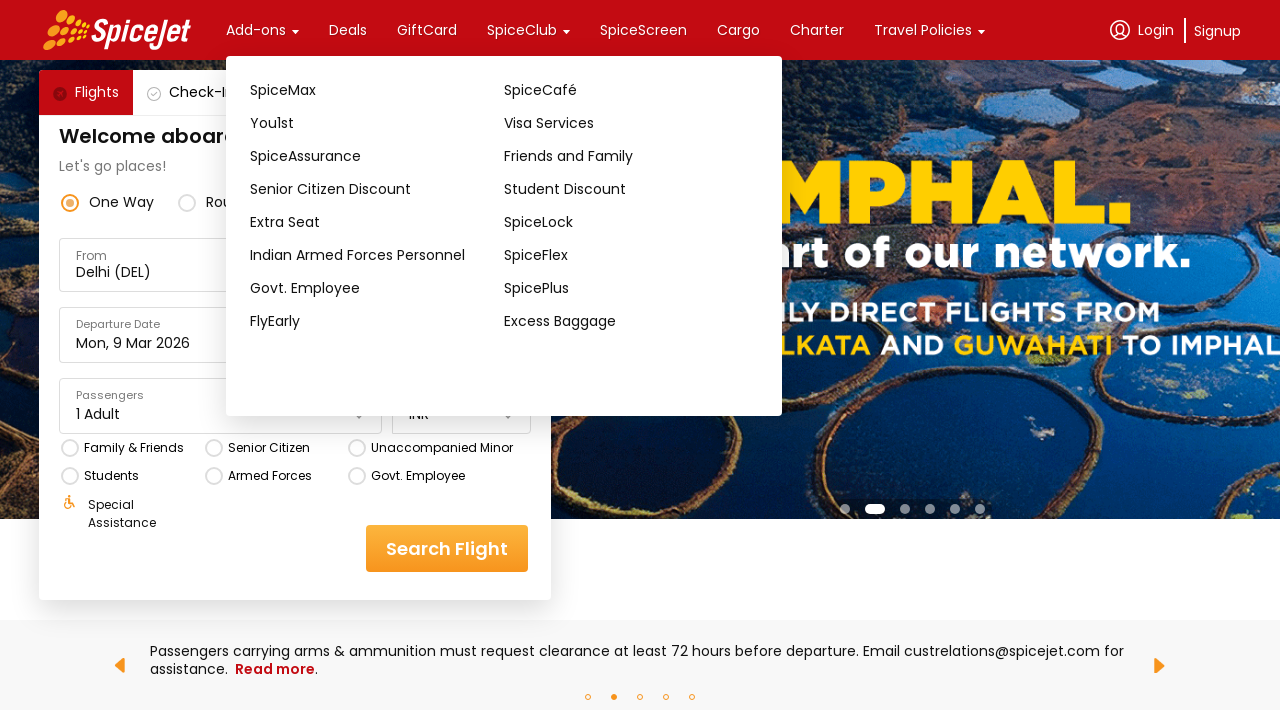

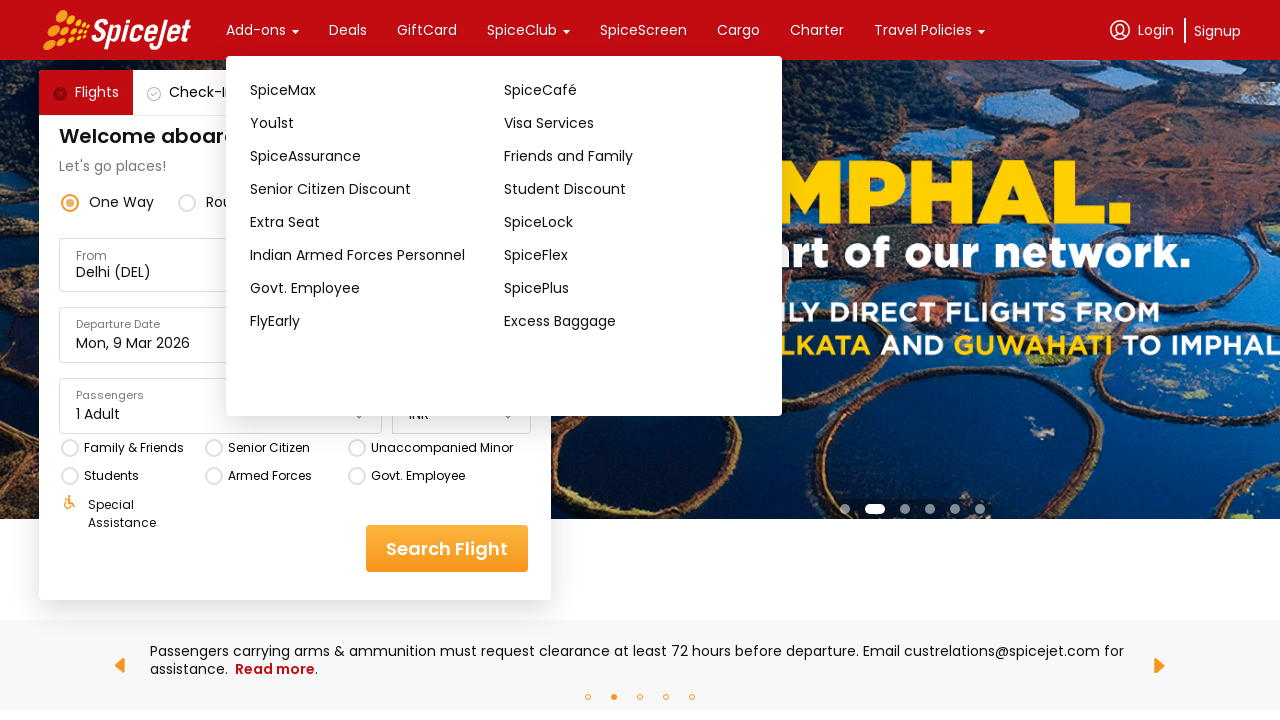